Tests navigation by clicking on the commercial contact link and verifying it navigates to the quote request page

Starting URL: https://www.sispro.com.br/

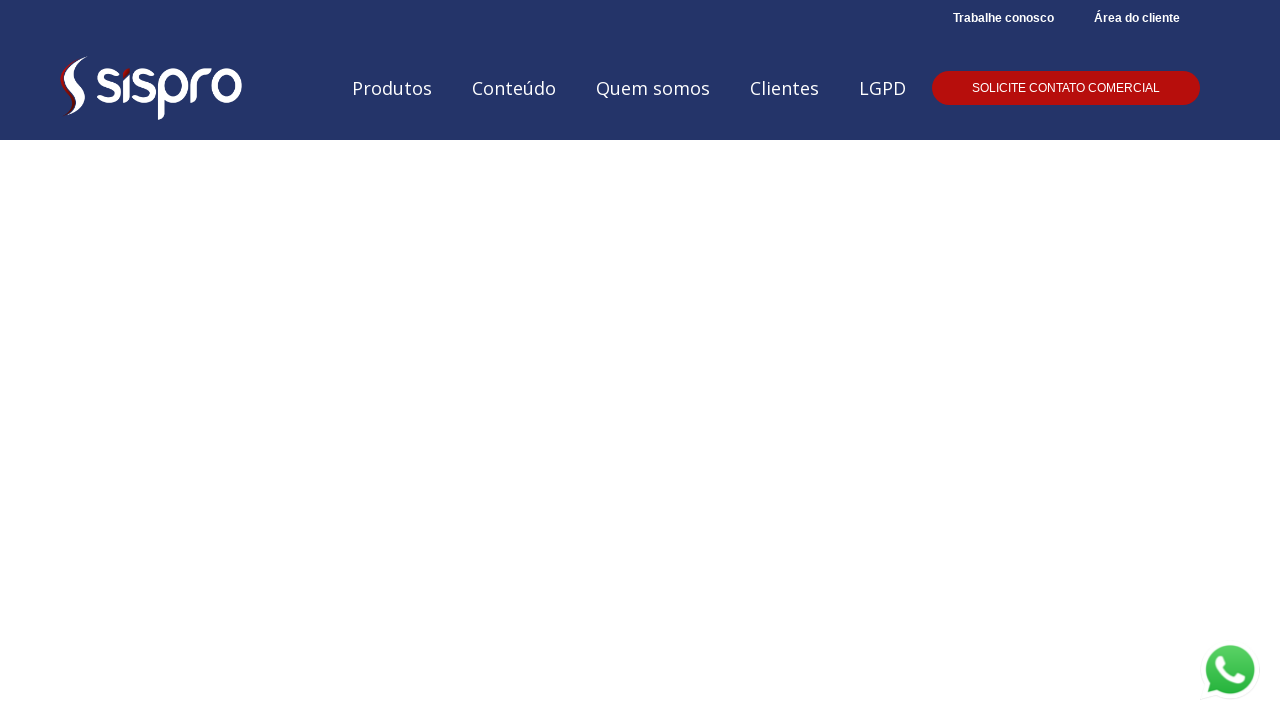

Waited for commercial contact link to be visible
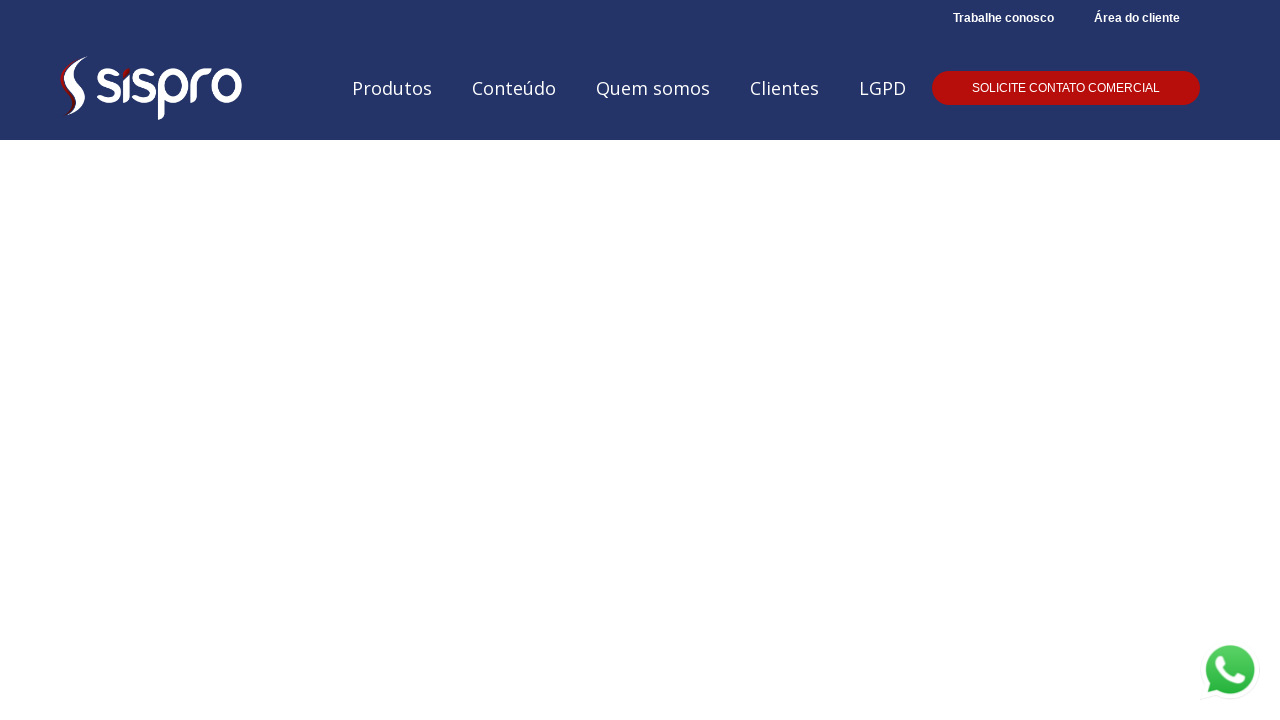

Clicked on 'Solicite contato comercial' (commercial contact) link at (1066, 88) on text=Solicite contato comercial
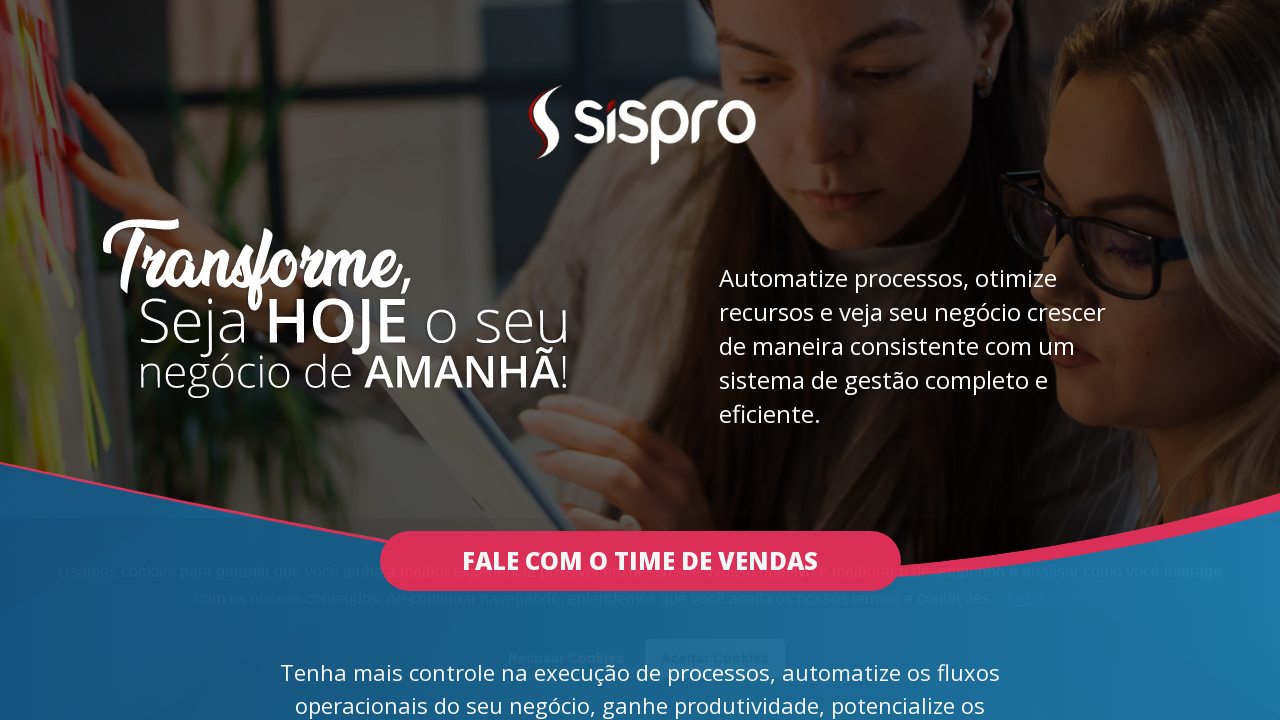

Navigation completed - reached quote request page at https://mkt.sispro.com.br/solicite-um-orcamento
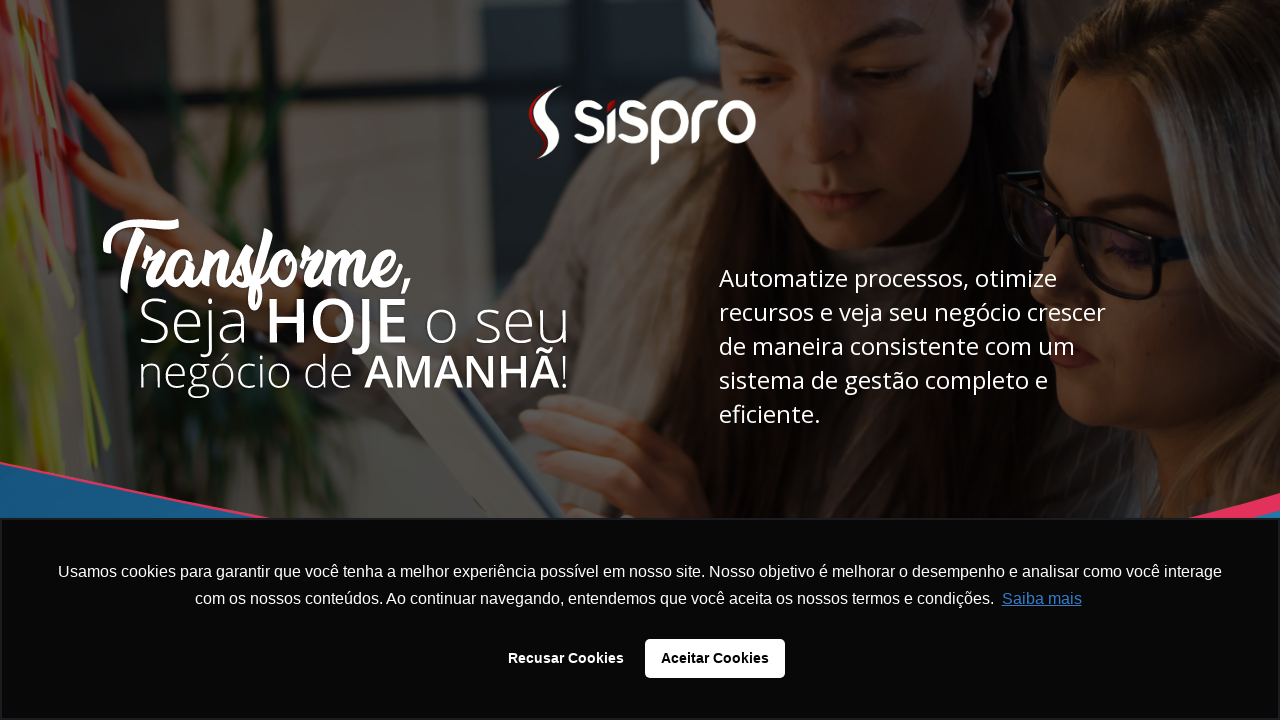

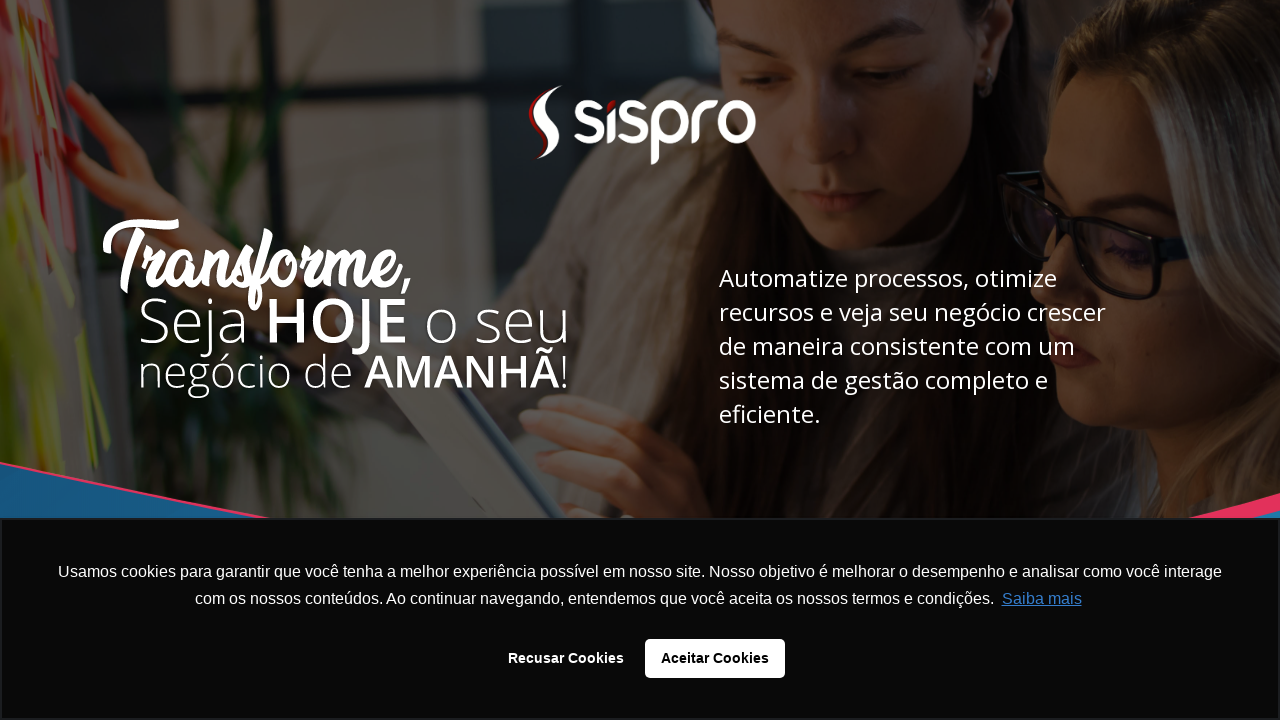